Executes JavaScript on a page to change the document title and display an alert box, demonstrating JavaScript execution capabilities in browser automation.

Starting URL: http://suninjuly.github.io/selects2.html

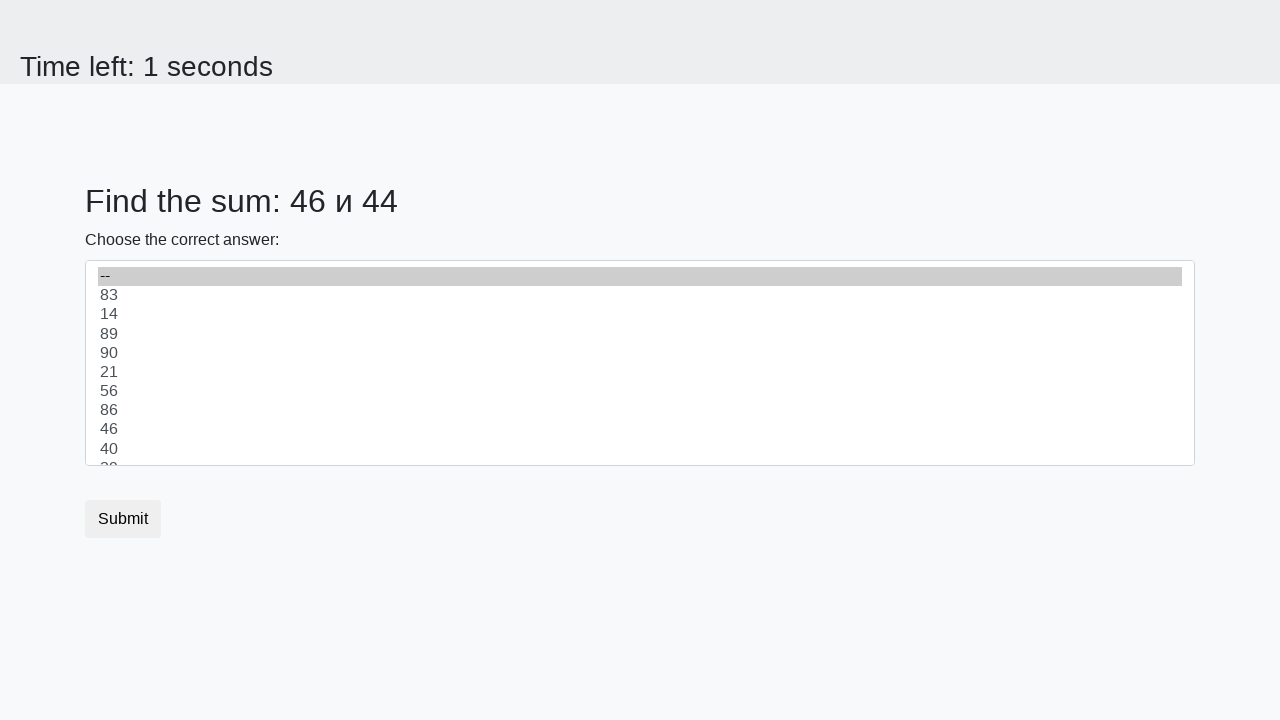

Executed JavaScript to change document title to 'Script executing'
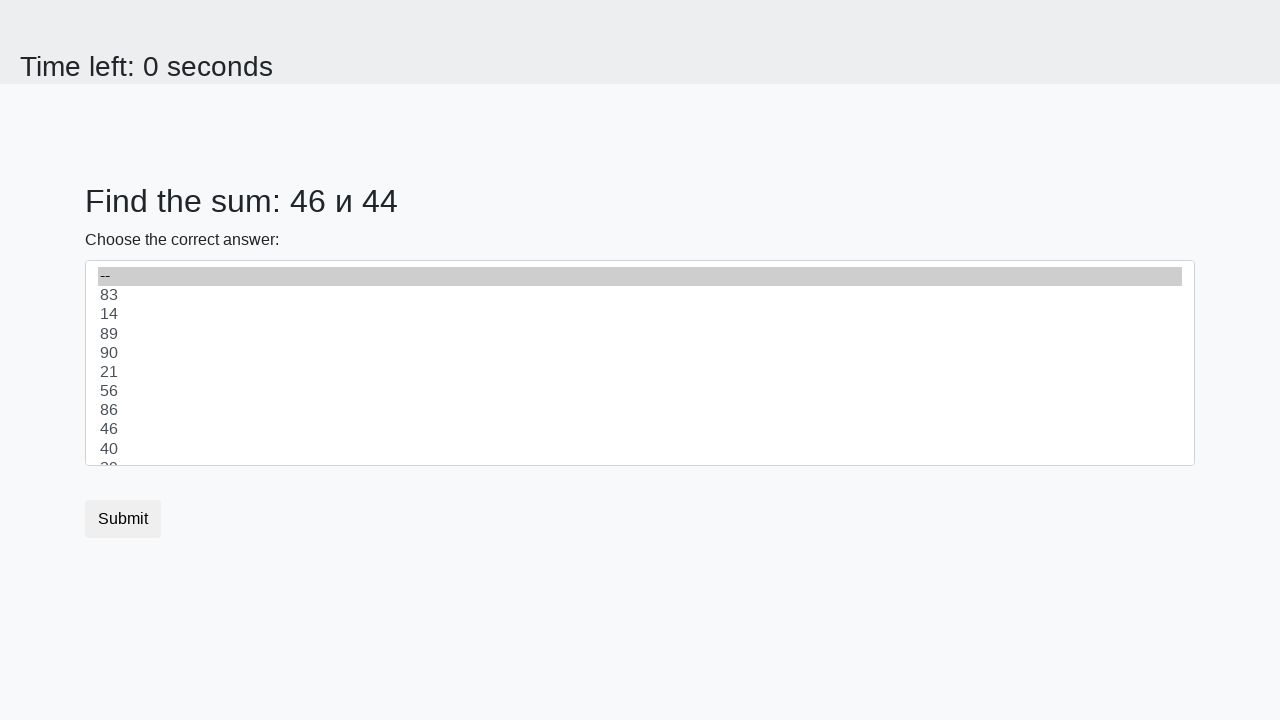

Set up dialog handler to auto-accept alerts
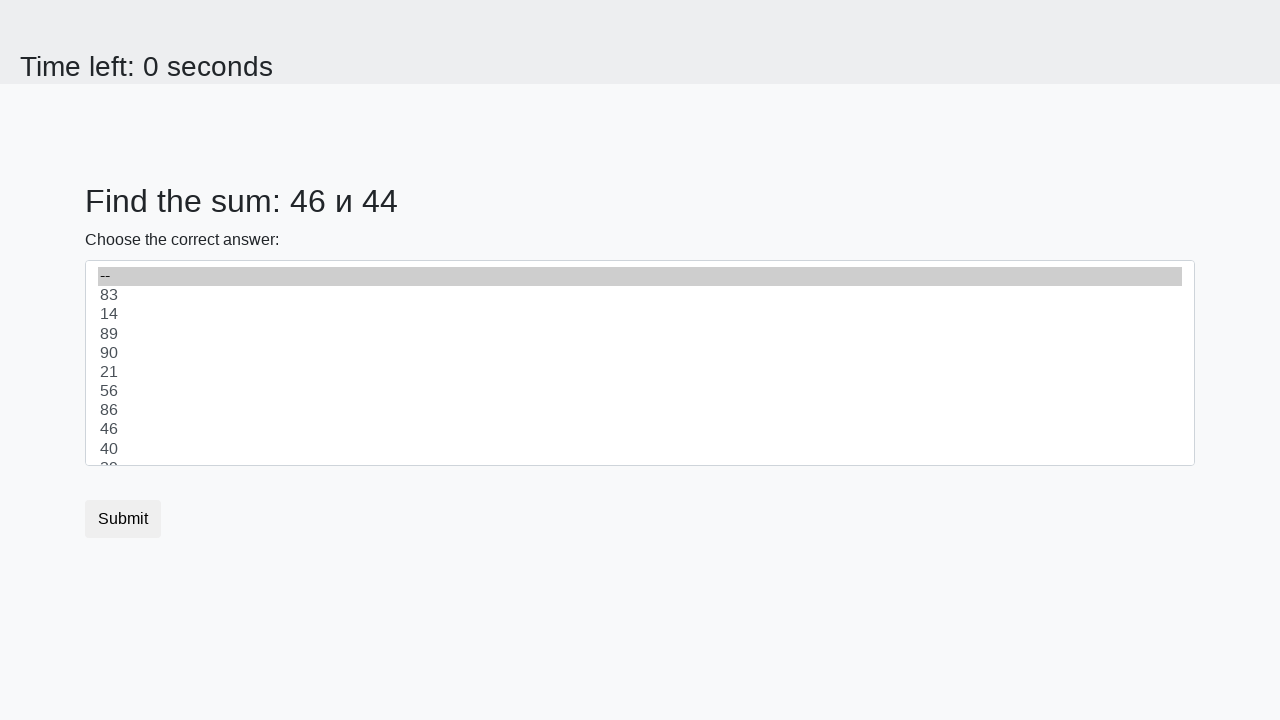

Executed JavaScript to display alert box with message 'Robots at work'
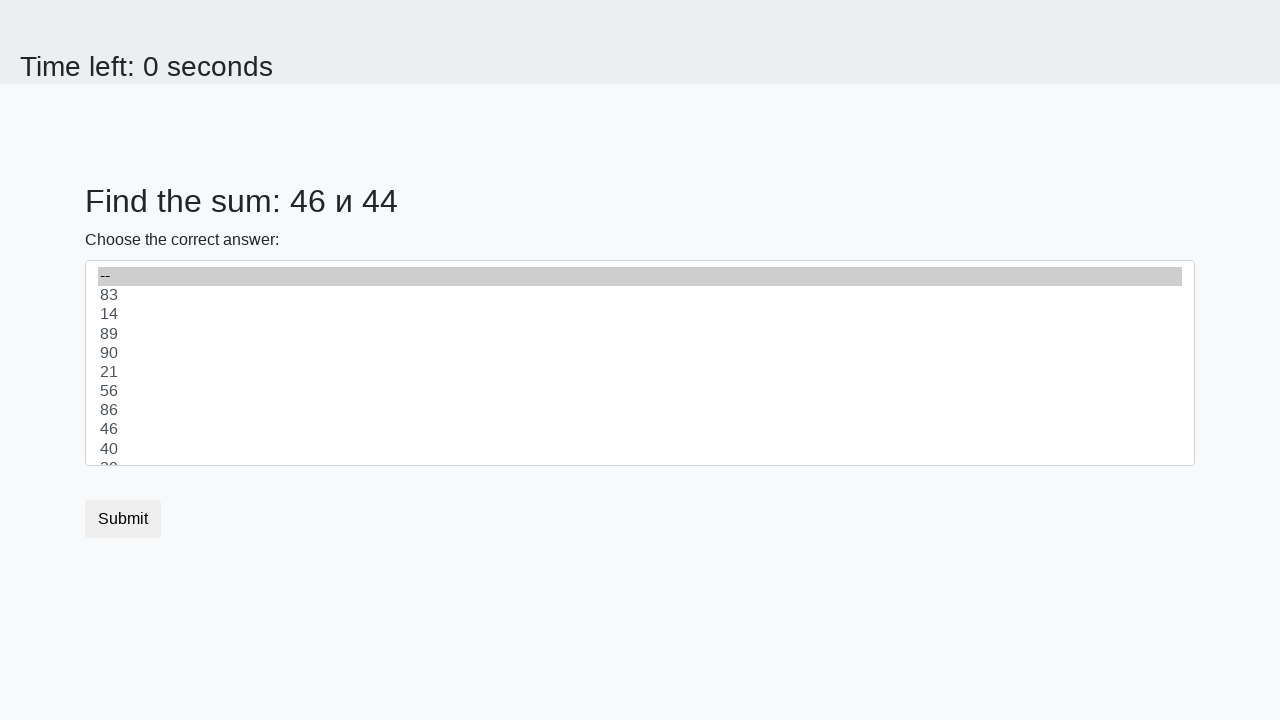

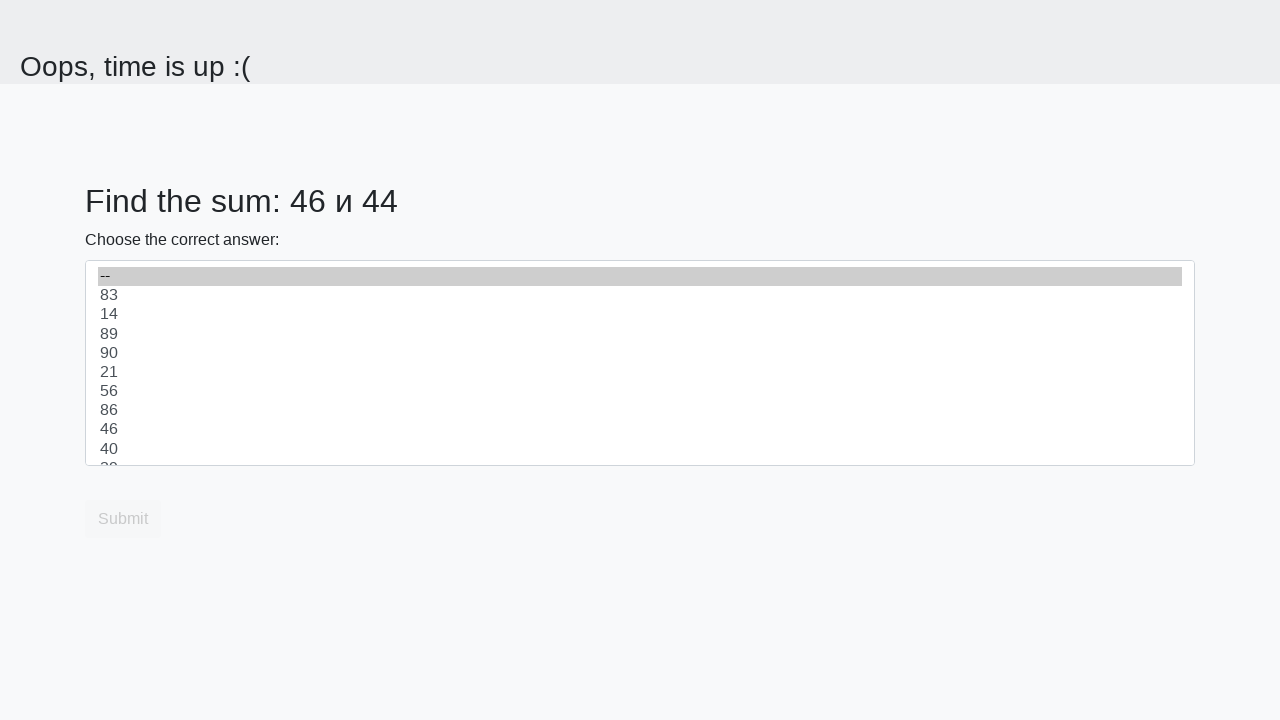